Tests a memory game by navigating to the custom game setup page, setting minimum score and game level, then starting the game

Starting URL: https://mmborres.github.io/prework.html

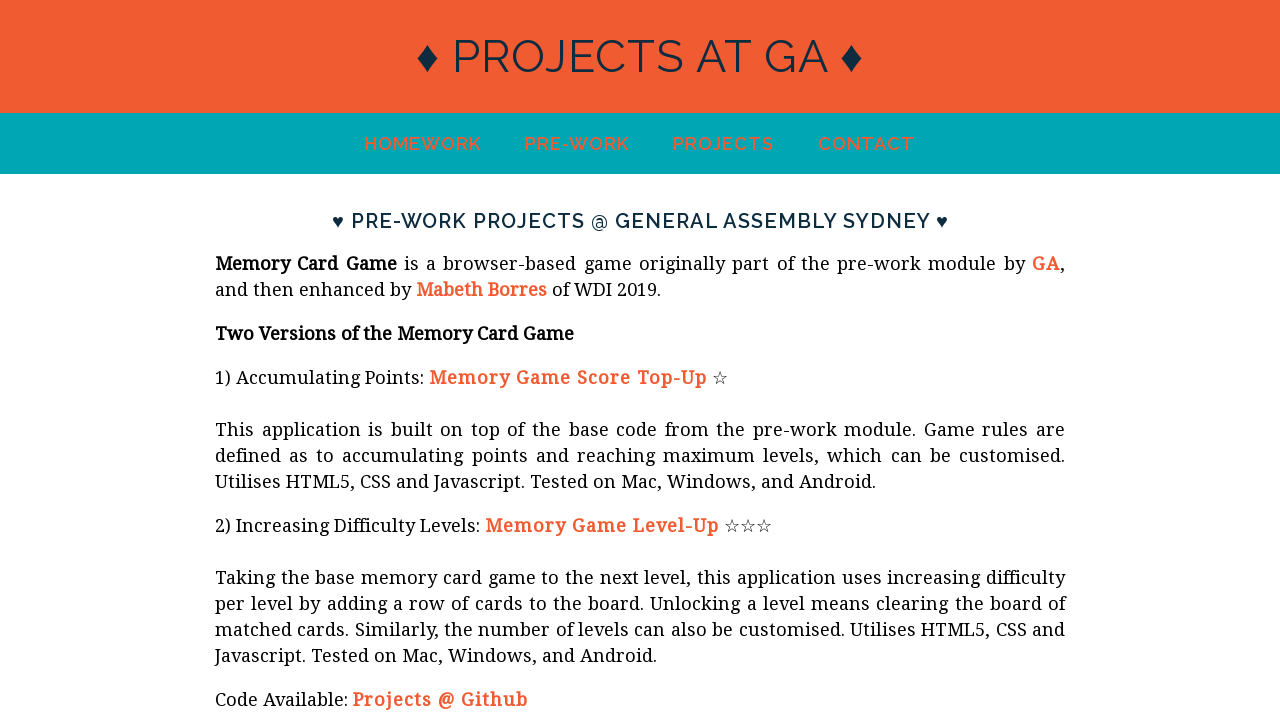

Clicked link to navigate to memory game at (568, 378) on a[href*='memory_game/index.html']
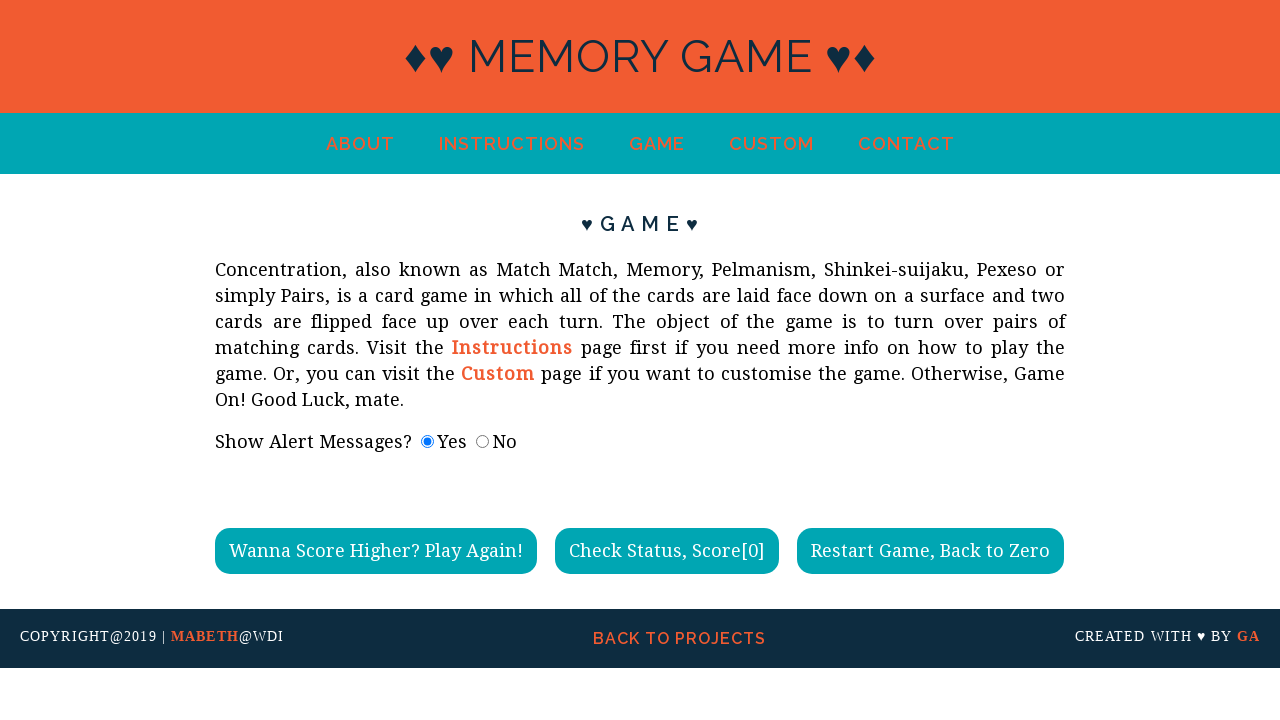

Clicked link to navigate to custom game setup page at (771, 144) on a[href*='custom.html']
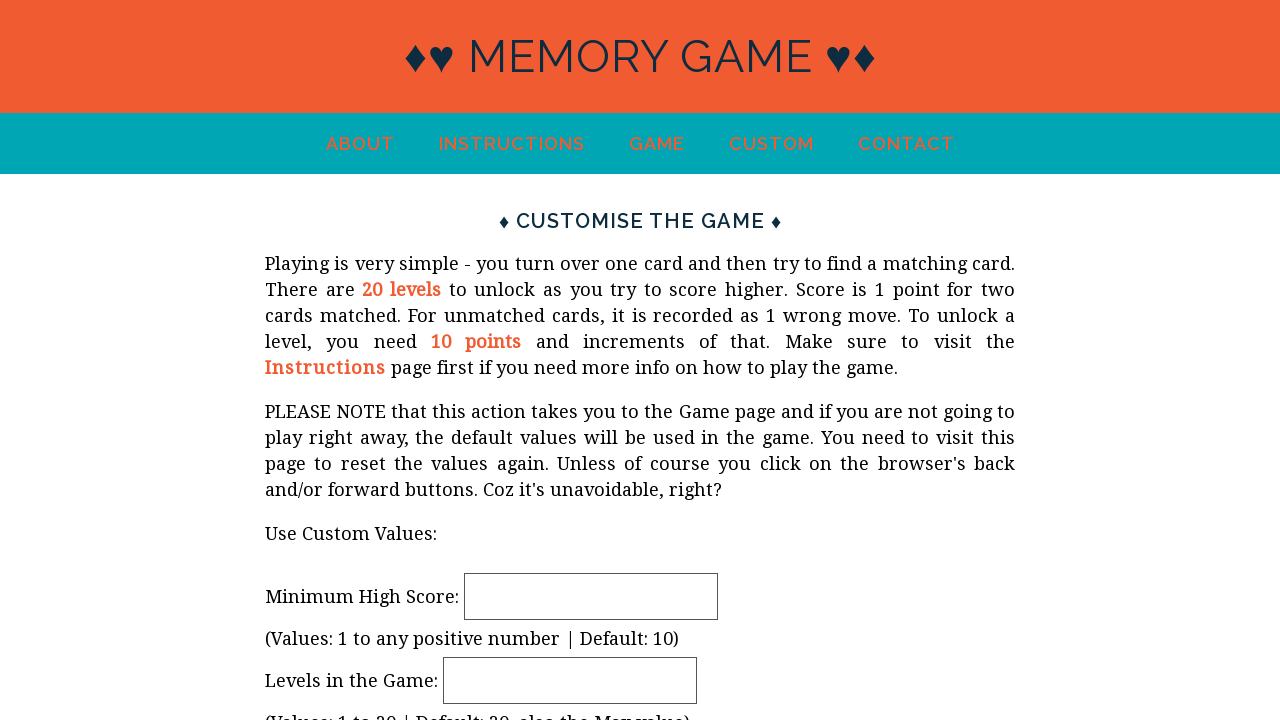

Clicked minimum high score field at (591, 596) on #minHiScore
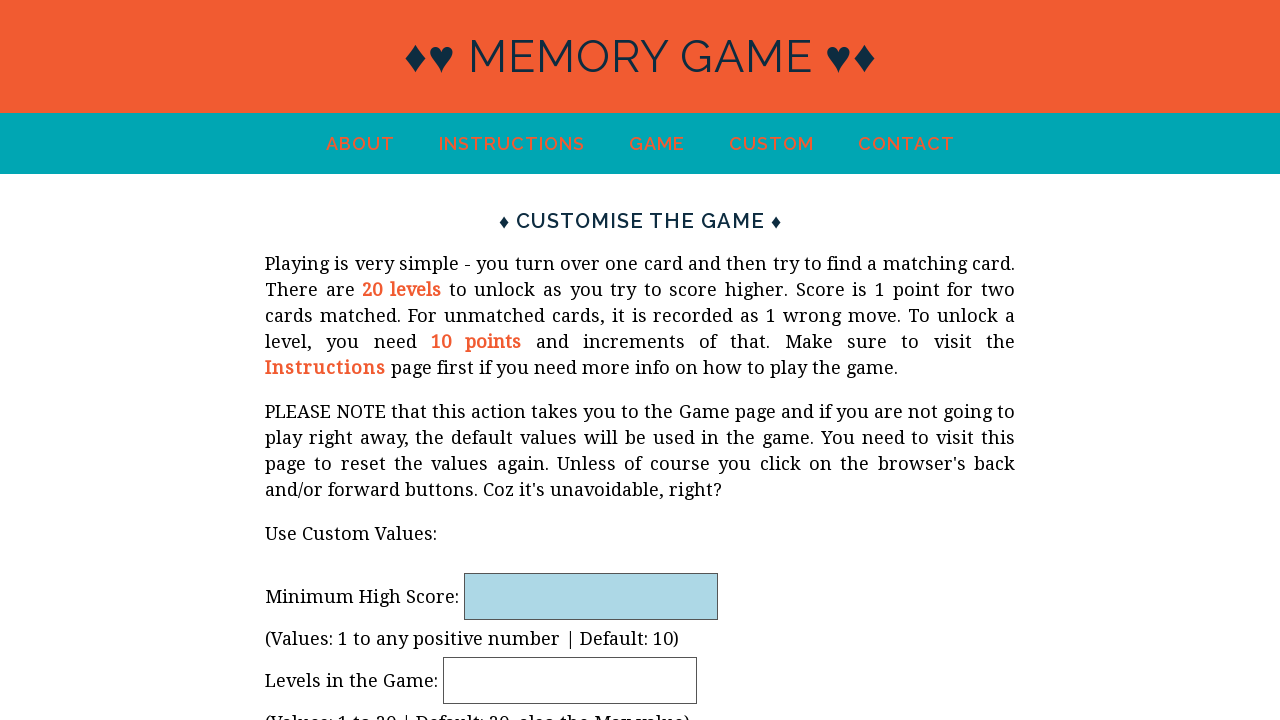

Set minimum high score to 2 on #minHiScore
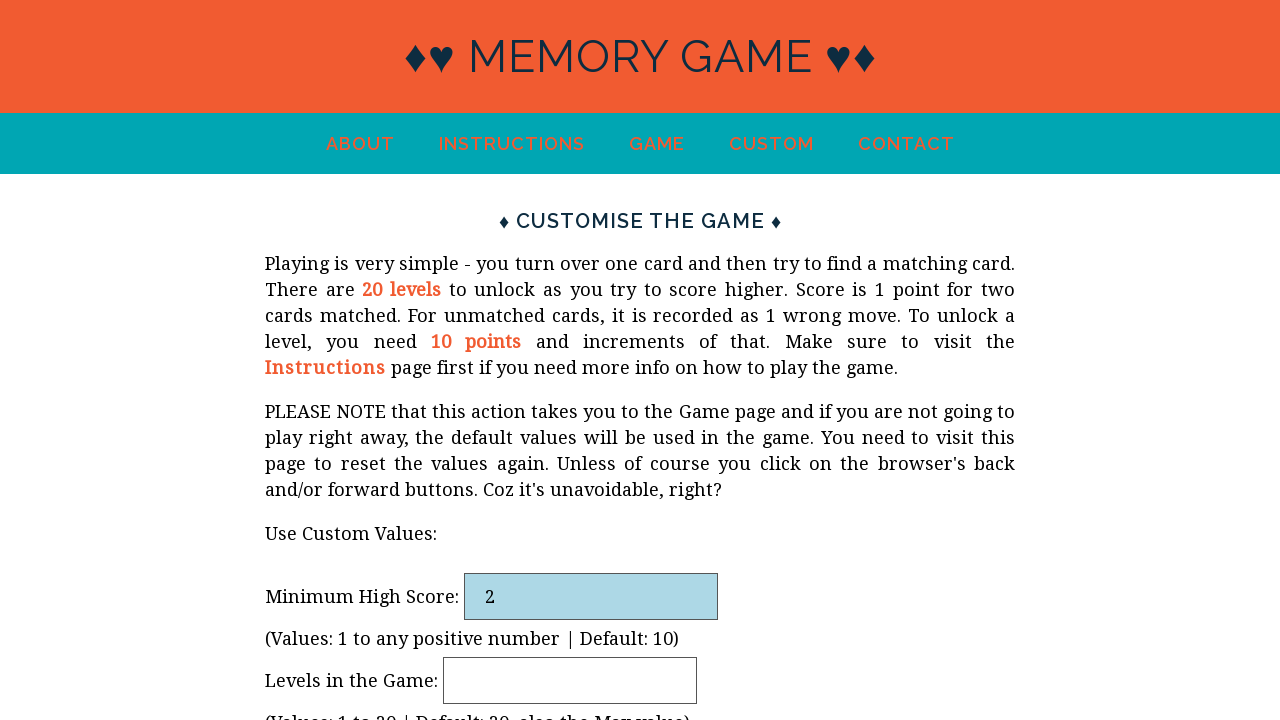

Clicked game level field at (570, 680) on #gameLevel
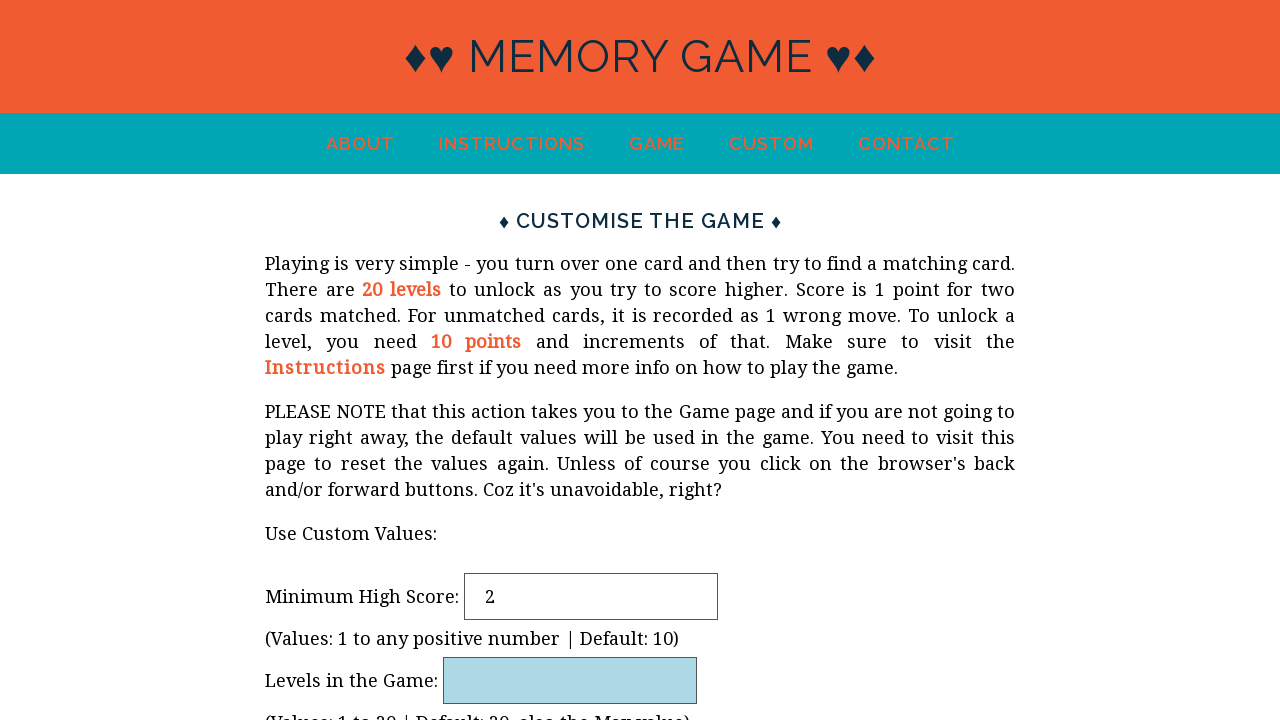

Set game level to 3 on #gameLevel
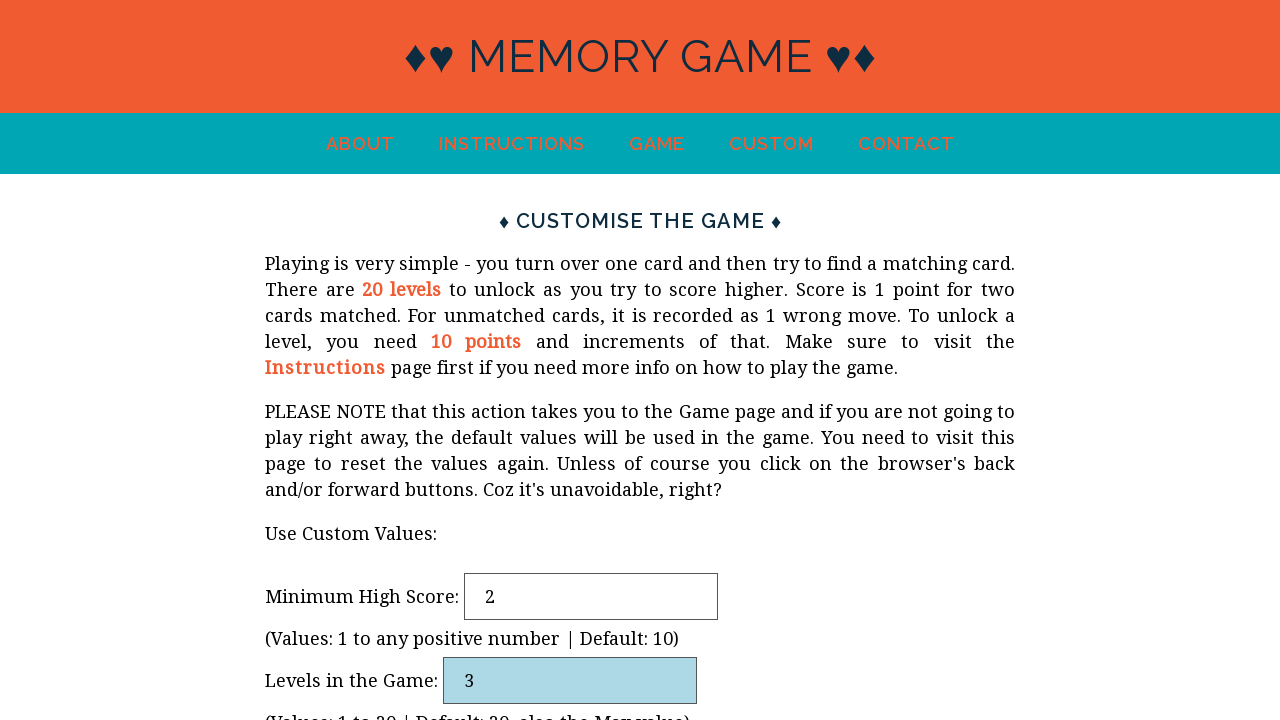

Clicked 'Ready? Game On!' button to start the game at (356, 601) on input[value='Ready? Game On!']
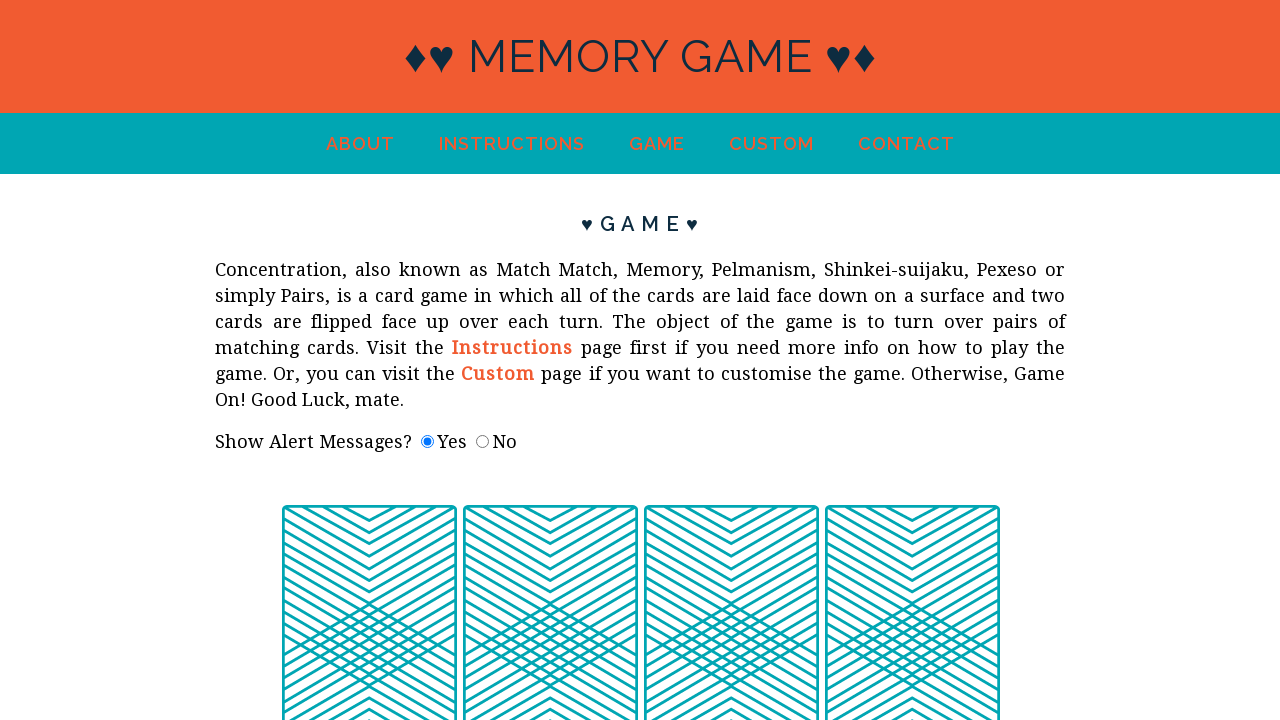

Waited for page to load
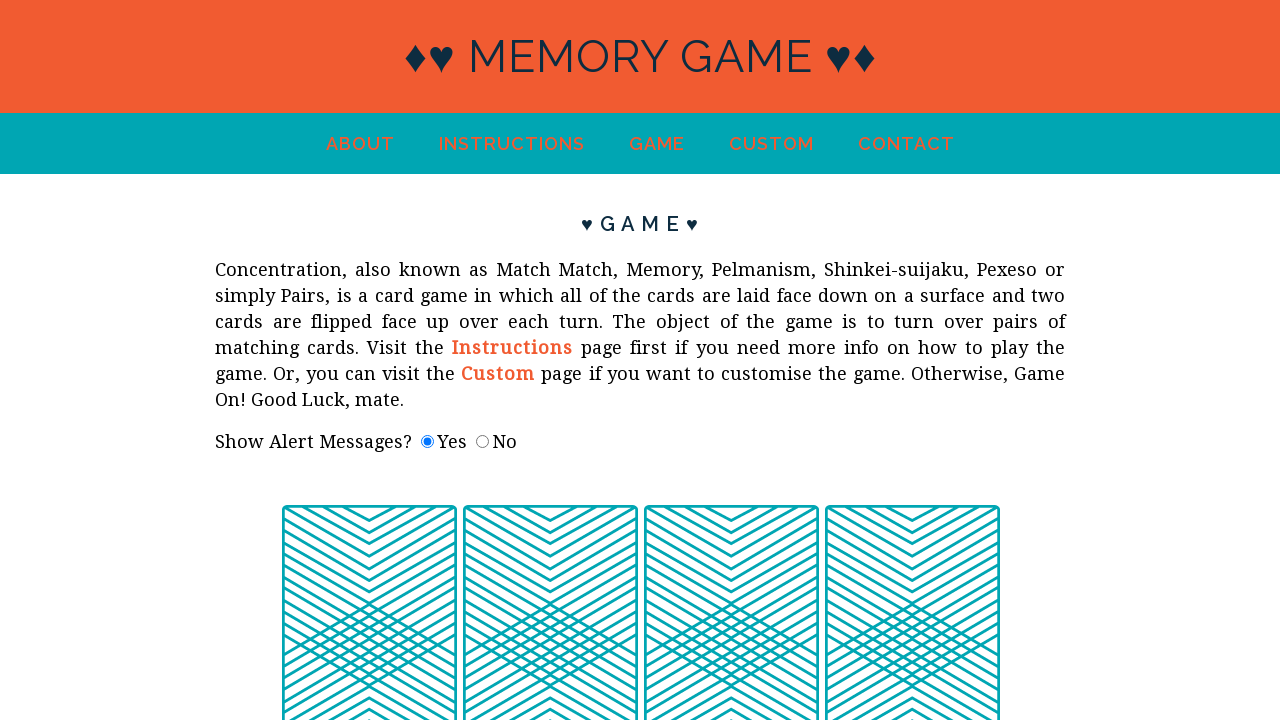

Verified game page loaded with 'index.html' in URL
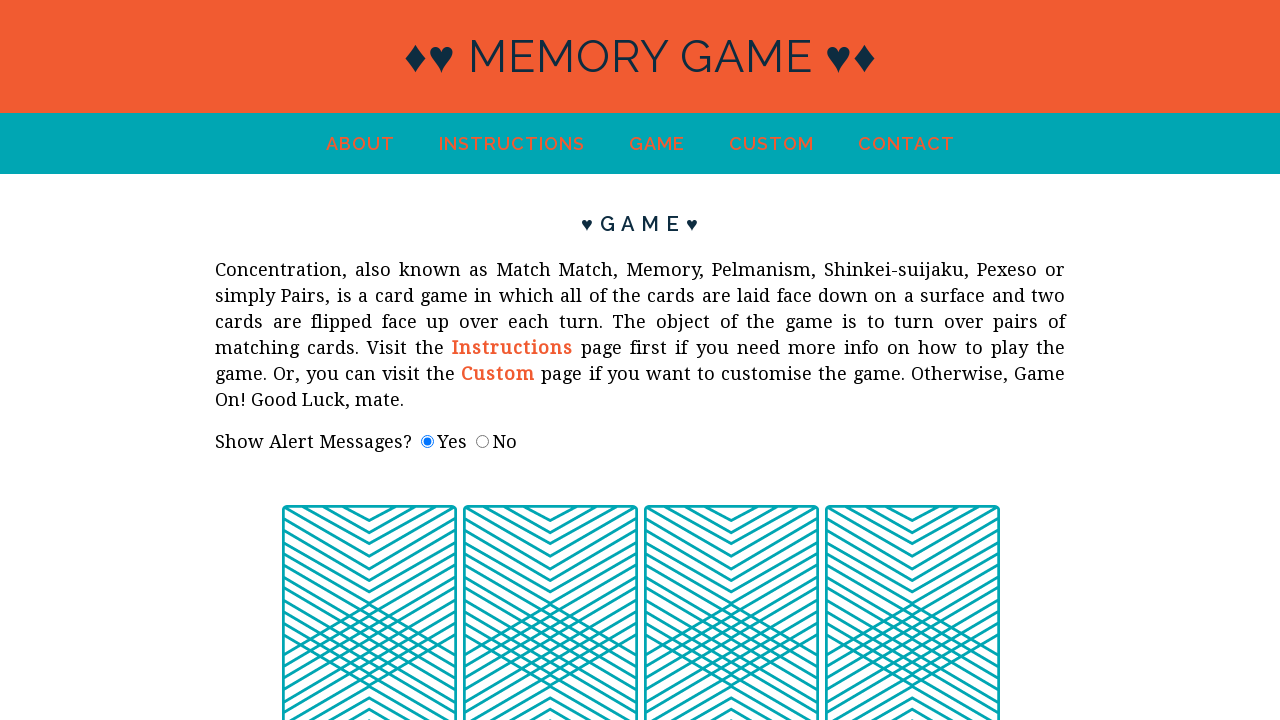

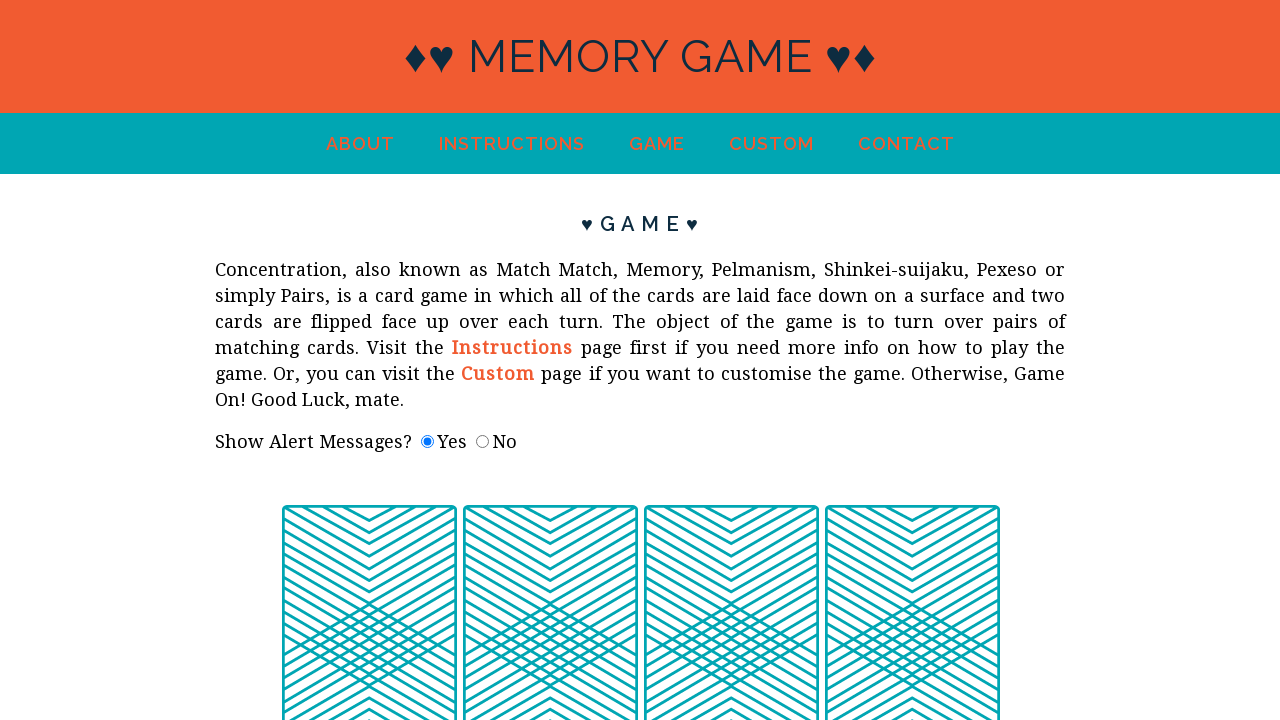